Tests time field input by entering a time value

Starting URL: https://igorsmasc.github.io/formularios_atividade_selenium/

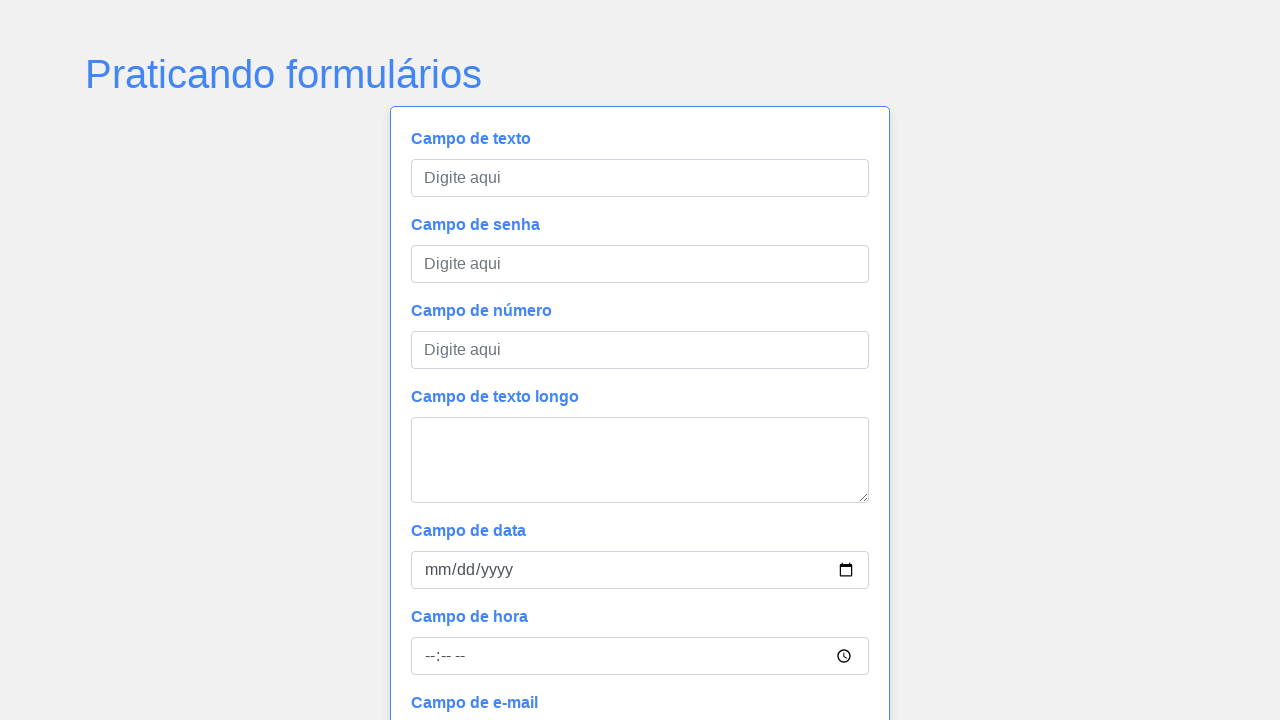

Filled time field with '20:00' on #campoHora
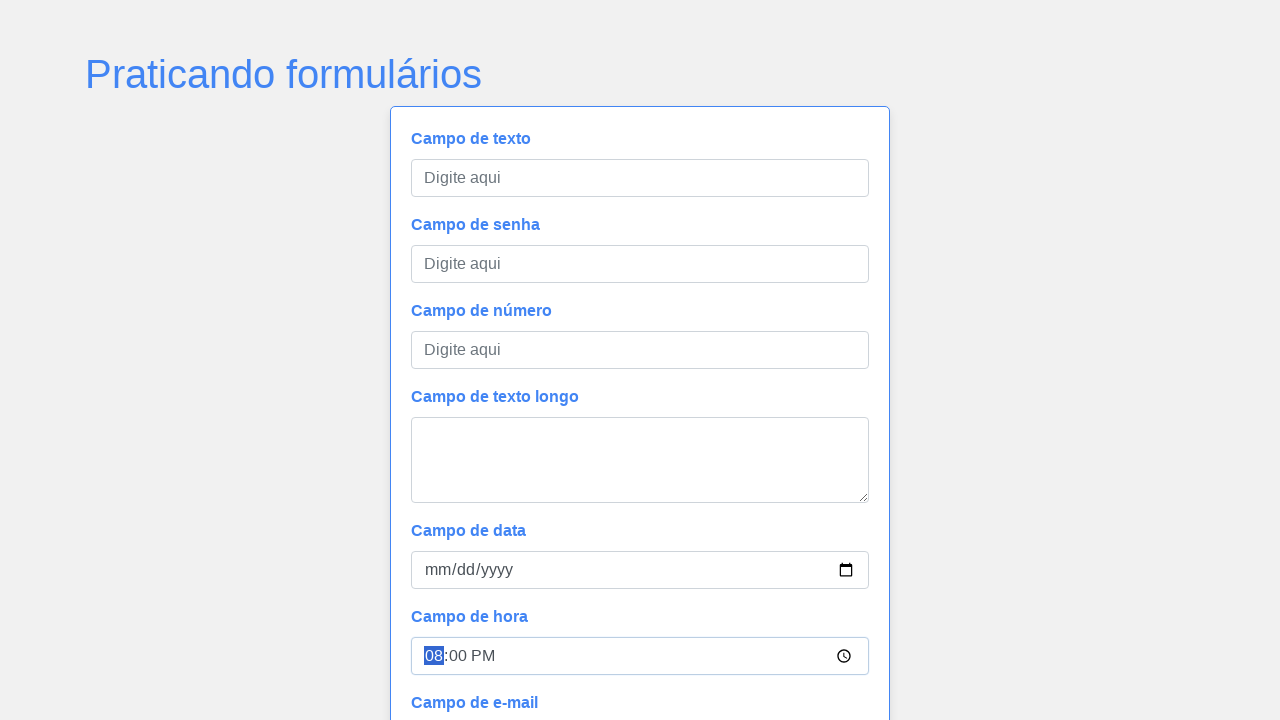

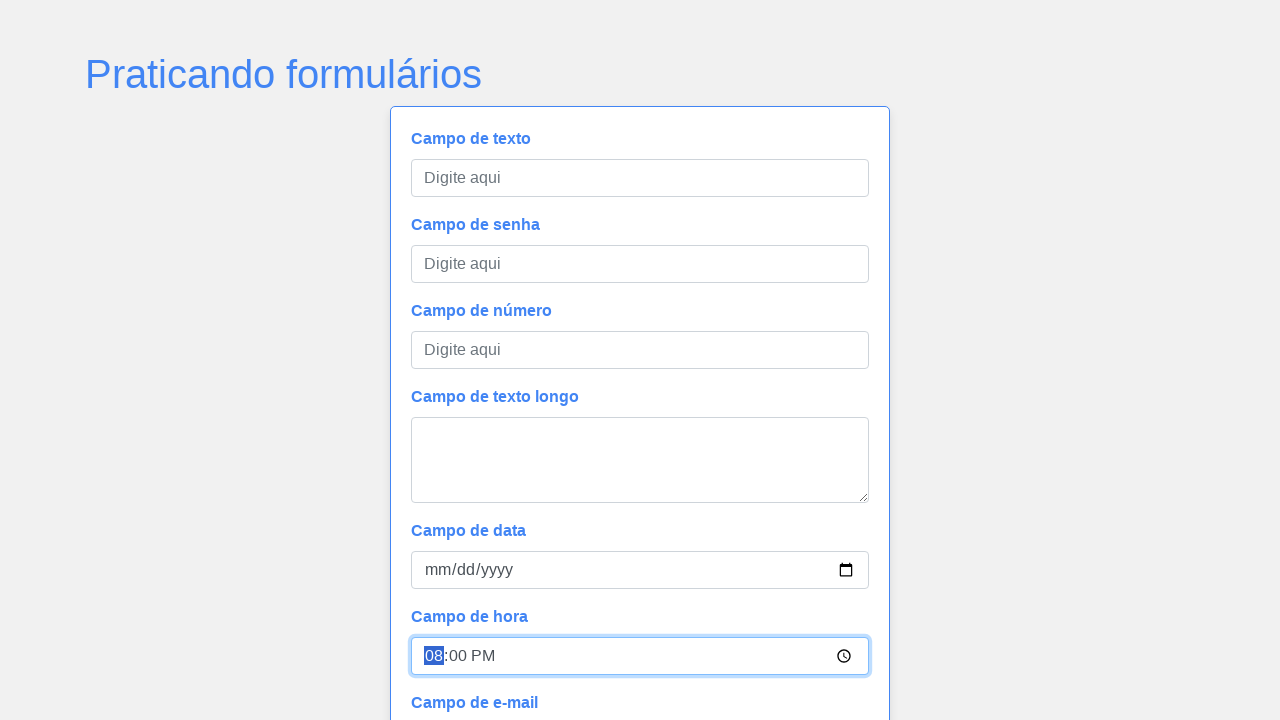